Tests a mathematical form by reading two numbers from the page, calculating their sum, and selecting the result from a dropdown menu

Starting URL: http://suninjuly.github.io/selects1.html

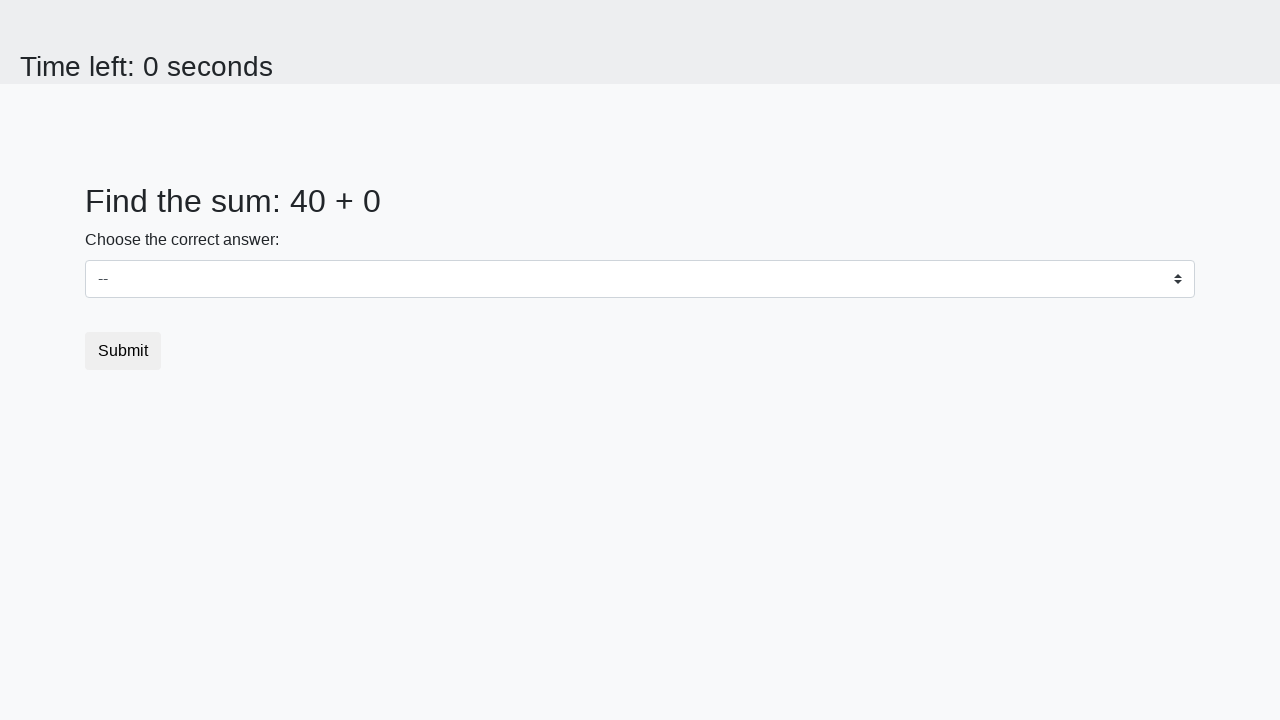

Located the first number element (#num1)
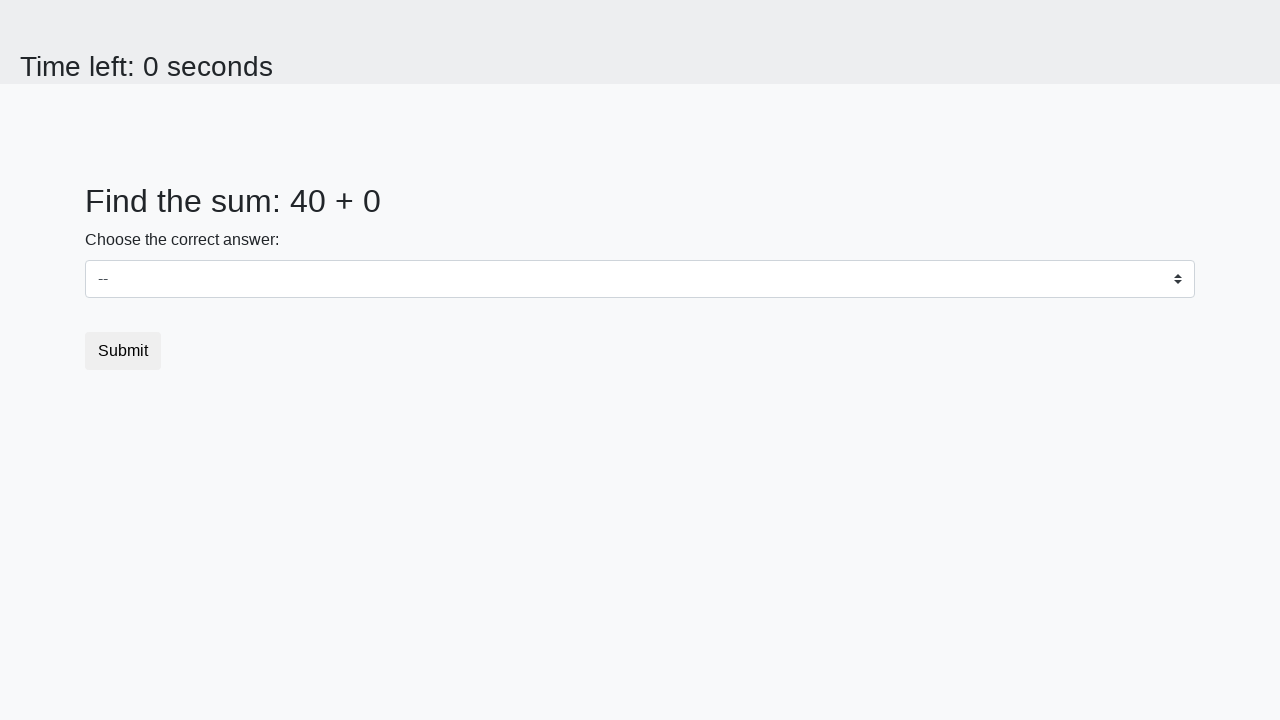

Read first number from page: 40
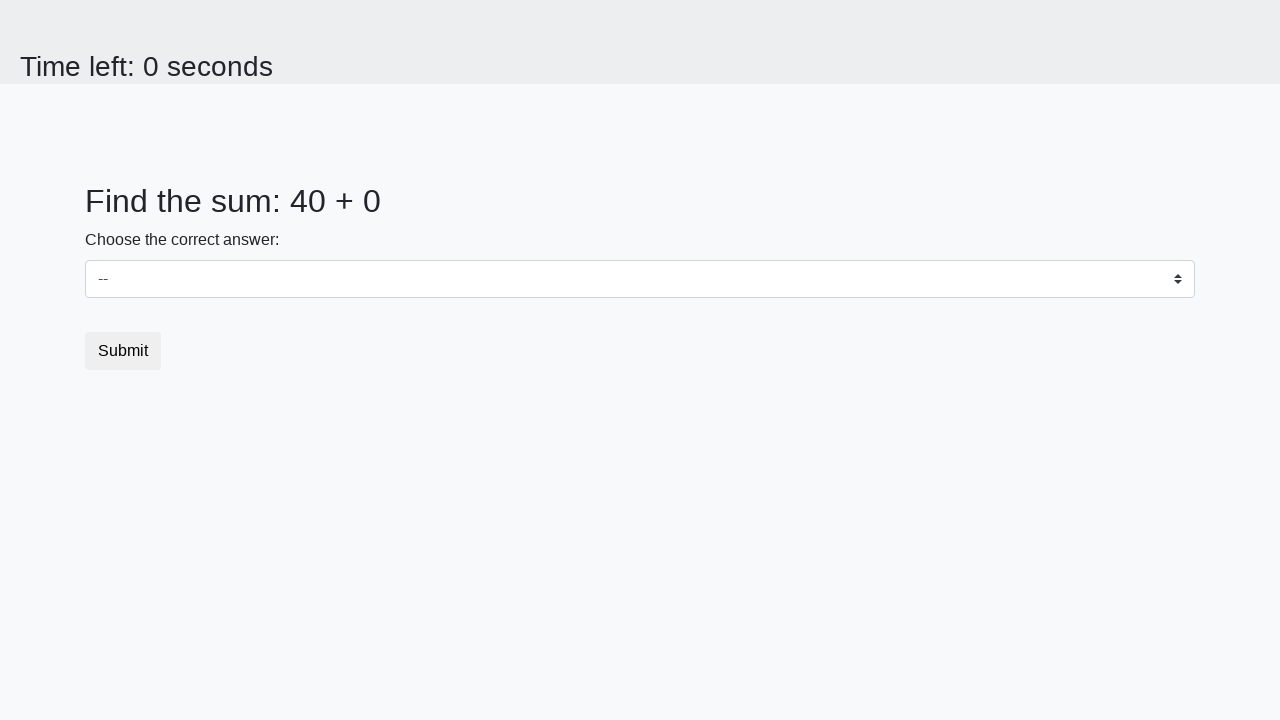

Located the second number element (#num2)
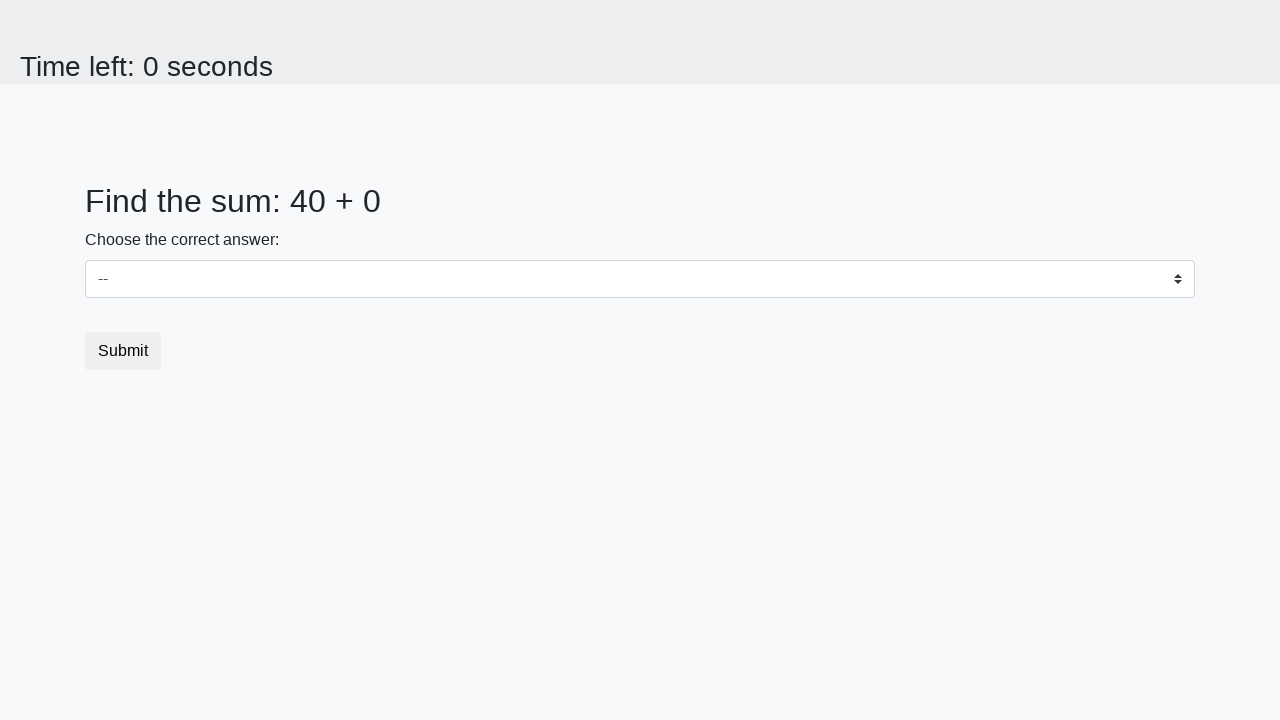

Read second number from page: 0
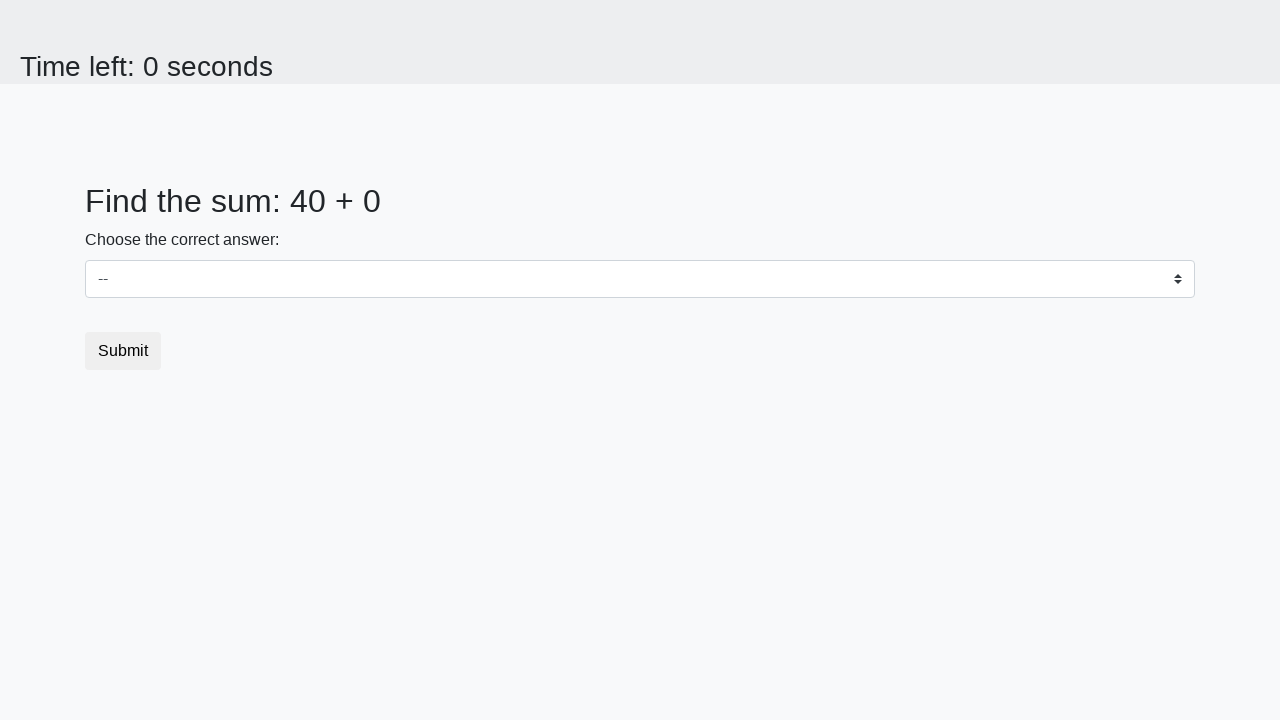

Calculated sum: 40 + 0 = 40
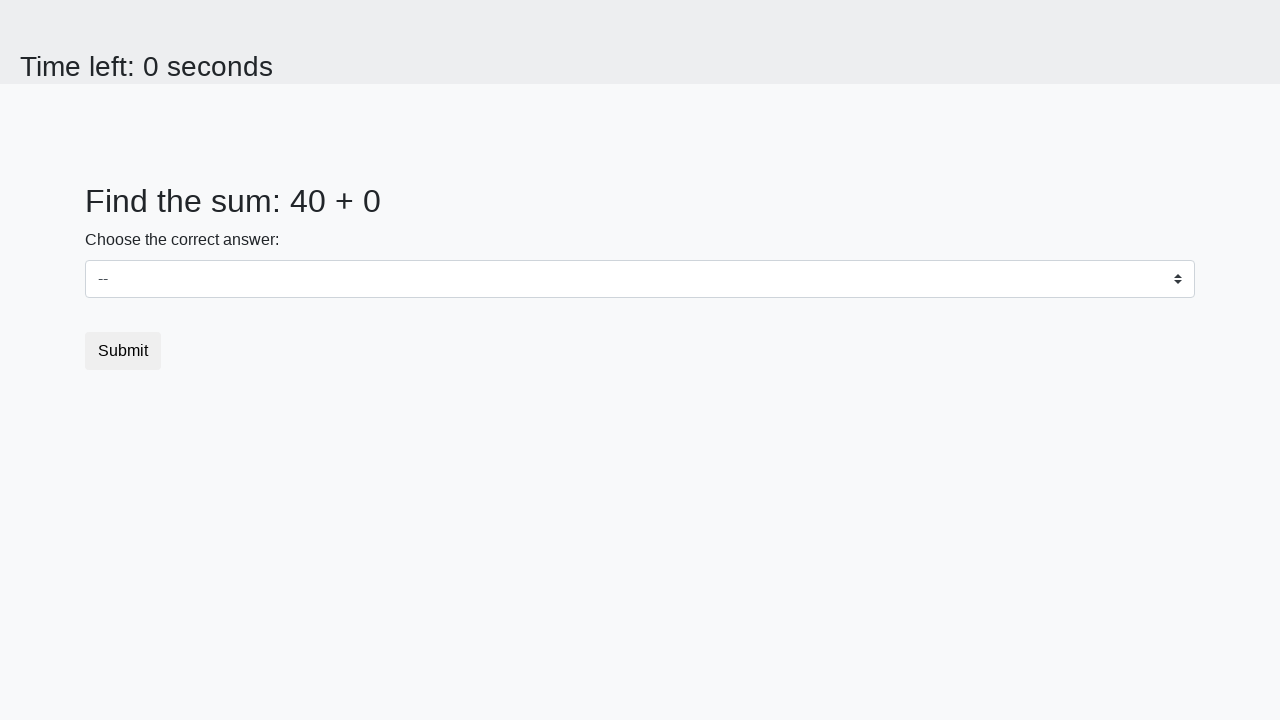

Selected sum value '40' from dropdown menu on select
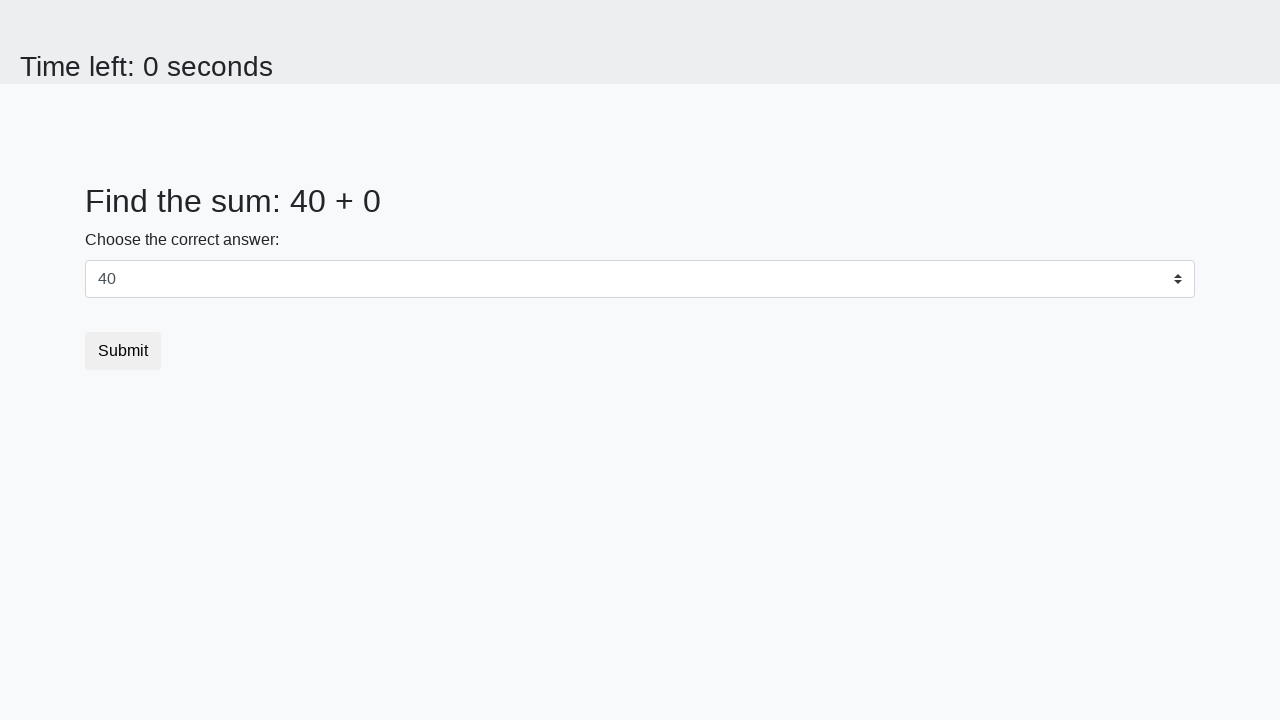

Clicked submit button to complete the form at (123, 351) on button.btn
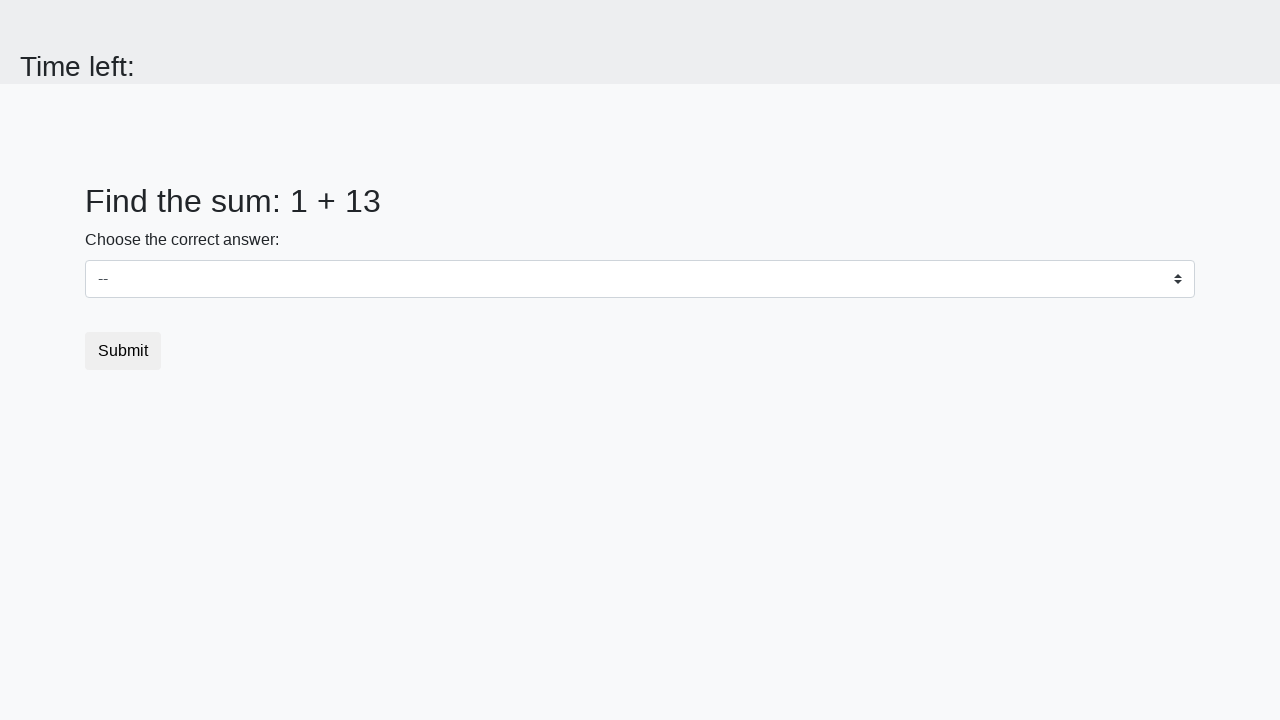

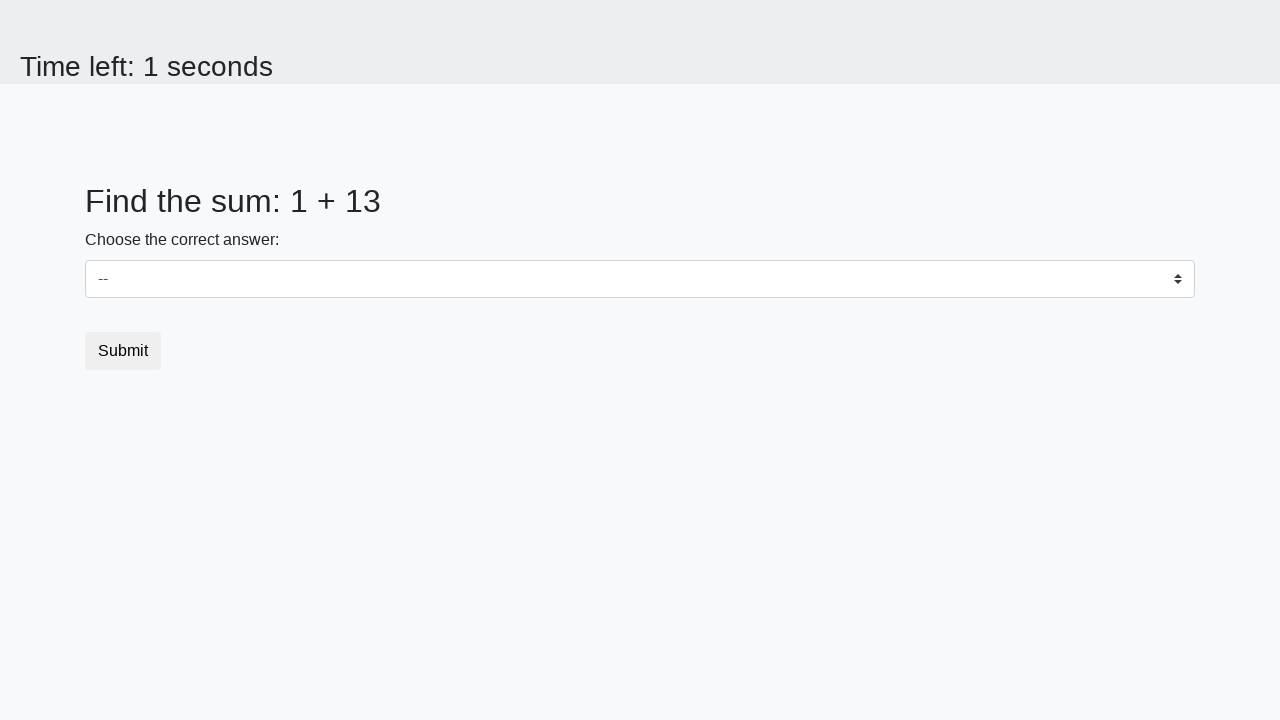